Tests a text box form by filling in user name, email, current address, and permanent address fields, then submitting the form and verifying the output is displayed.

Starting URL: https://demoqa.com/text-box

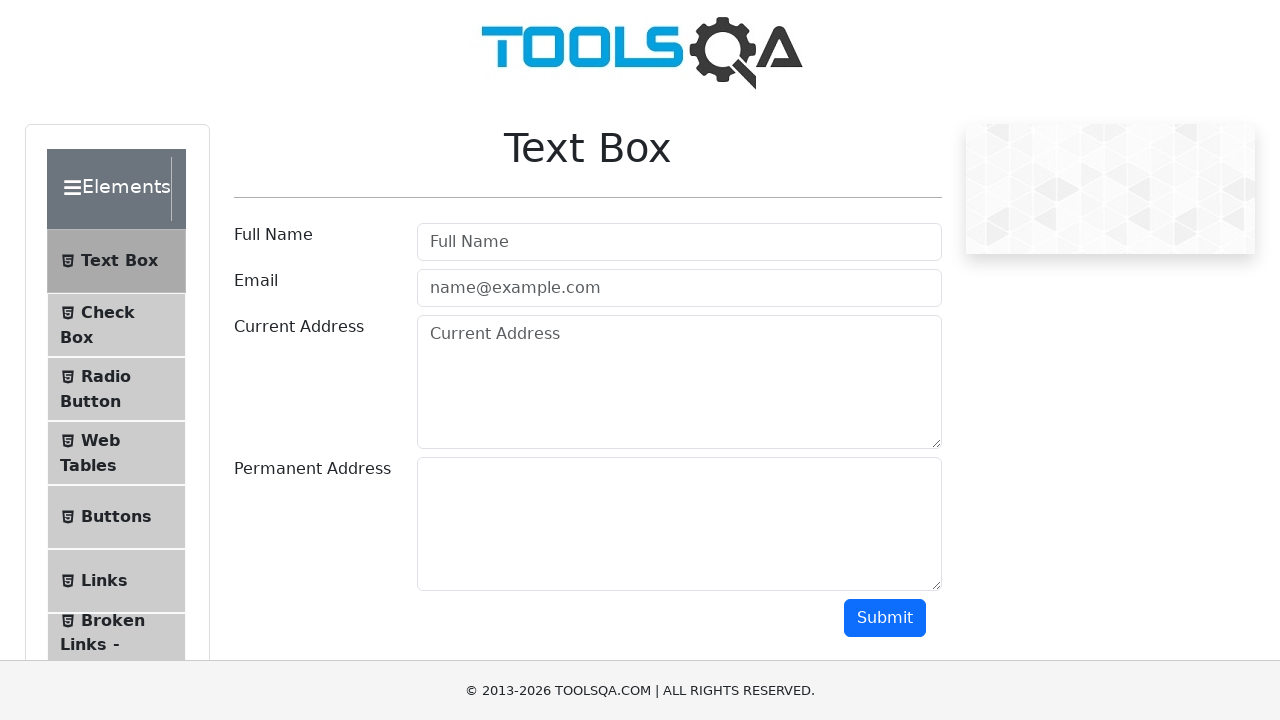

Waited for userName field to be visible
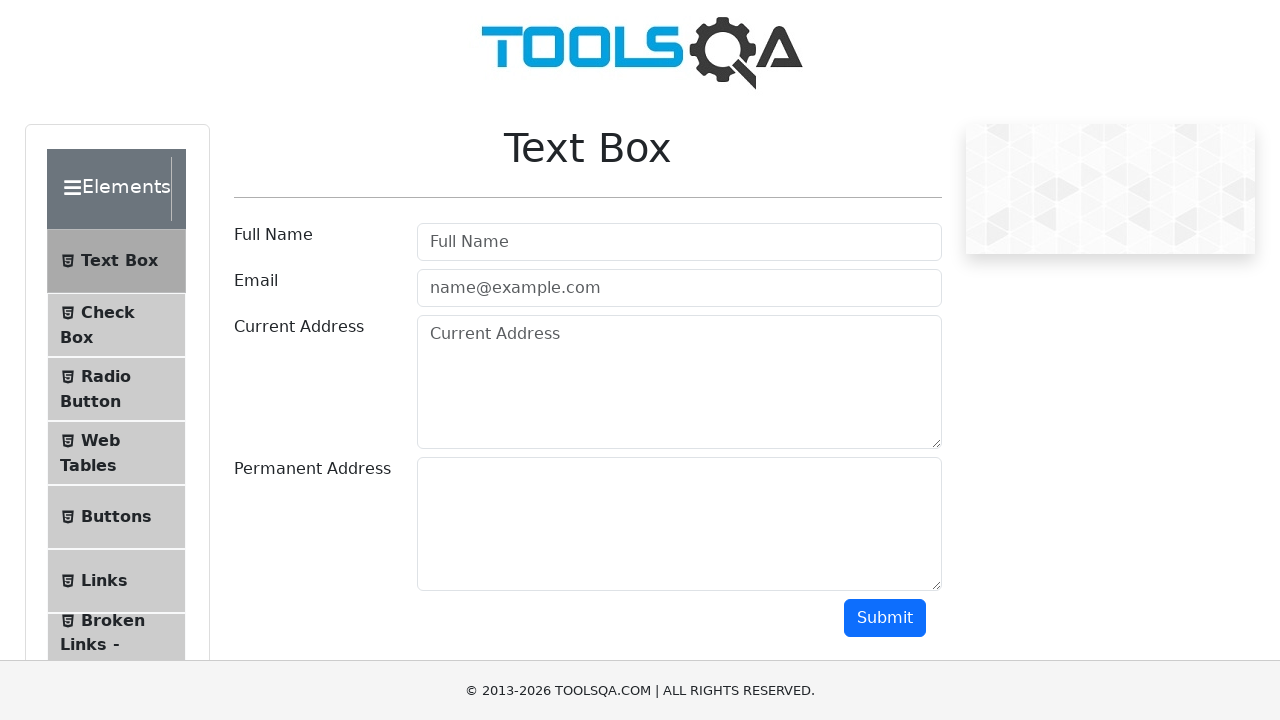

Filled userName field with 'Avatar Aang - gyatso' on #userName
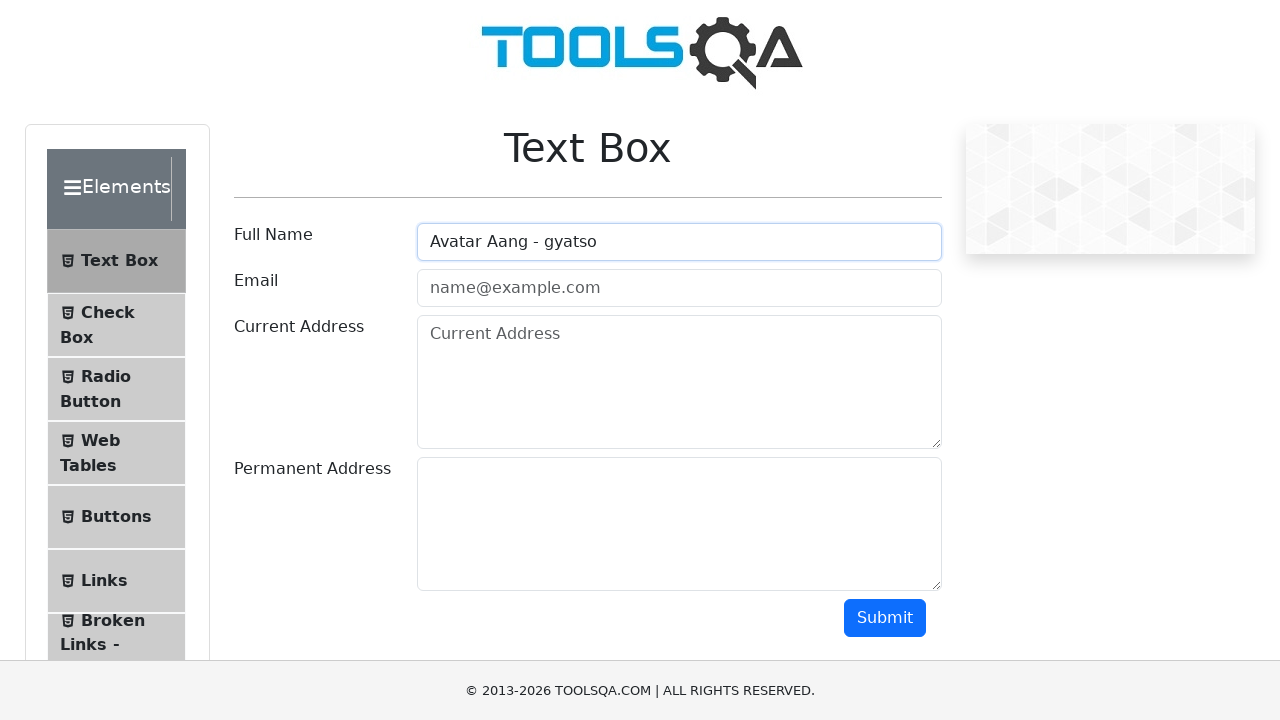

Filled userEmail field with 'dfggddgd@email.com' on #userEmail
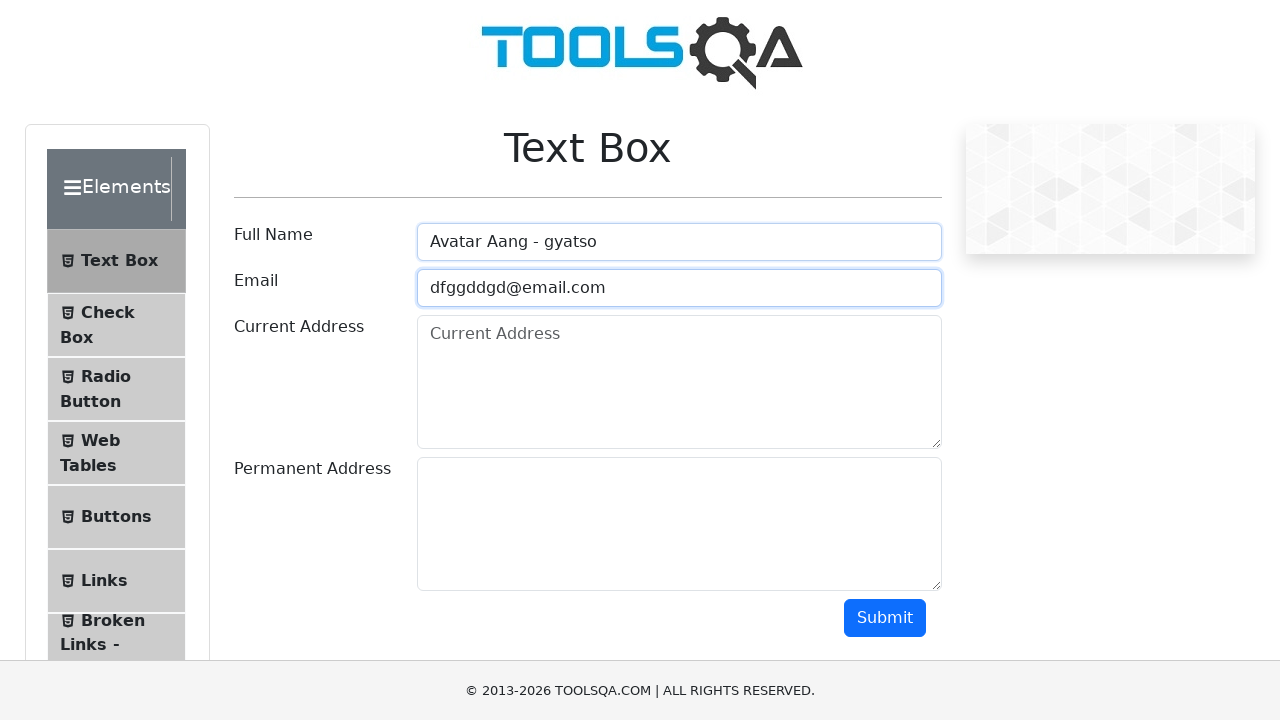

Filled currentAddress field with Russian text on #currentAddress
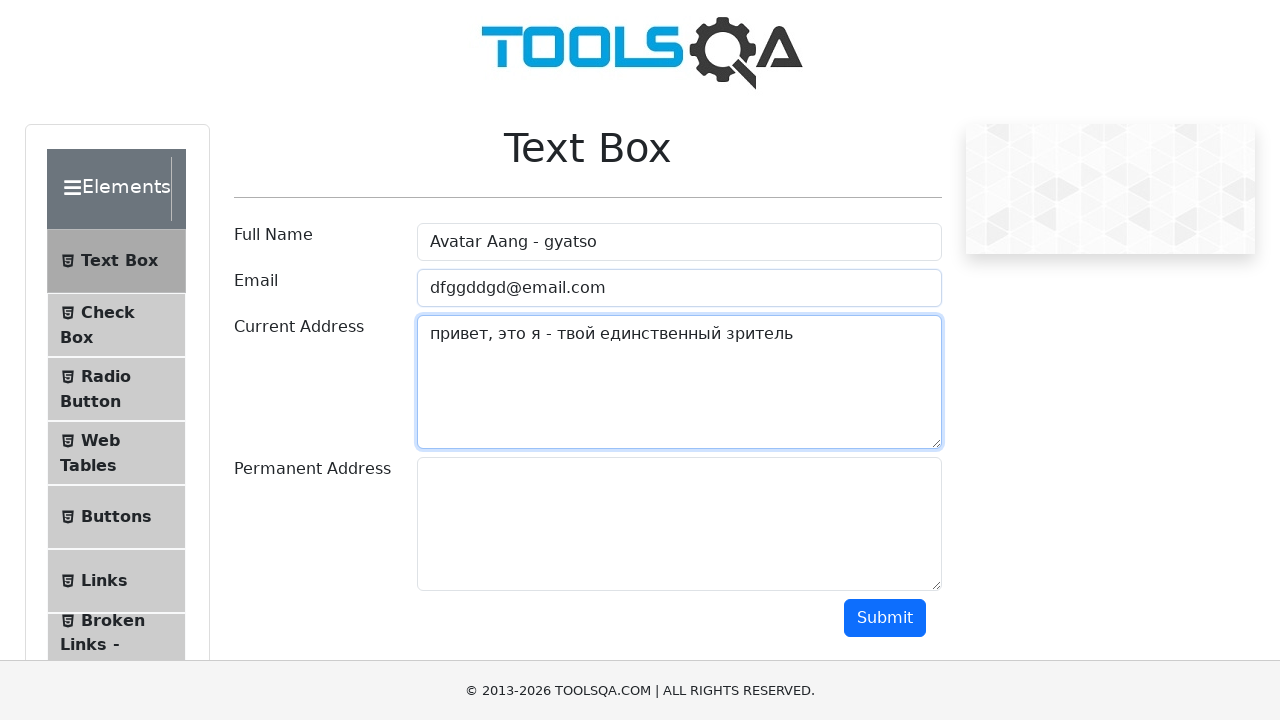

Filled permanentAddress field with 'gyatso-code' on #permanentAddress
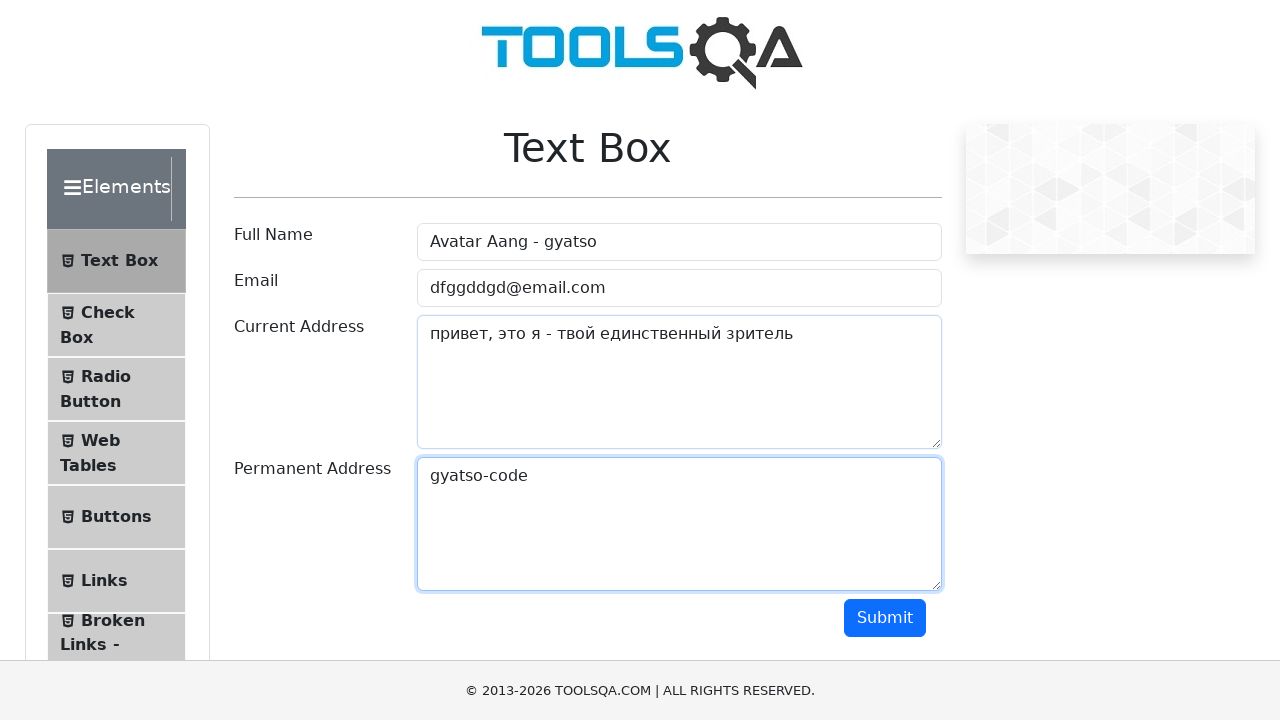

Scrolled down 450 pixels to reveal submit button
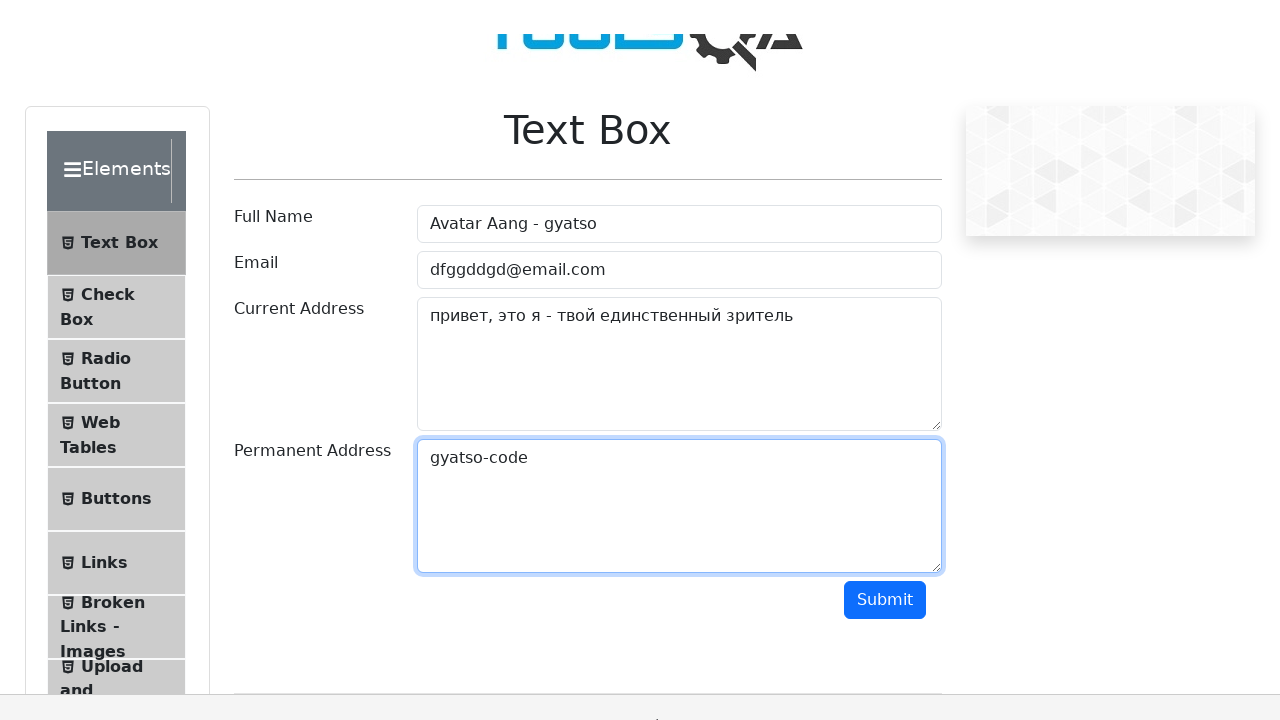

Clicked submit button to submit form at (885, 168) on #submit
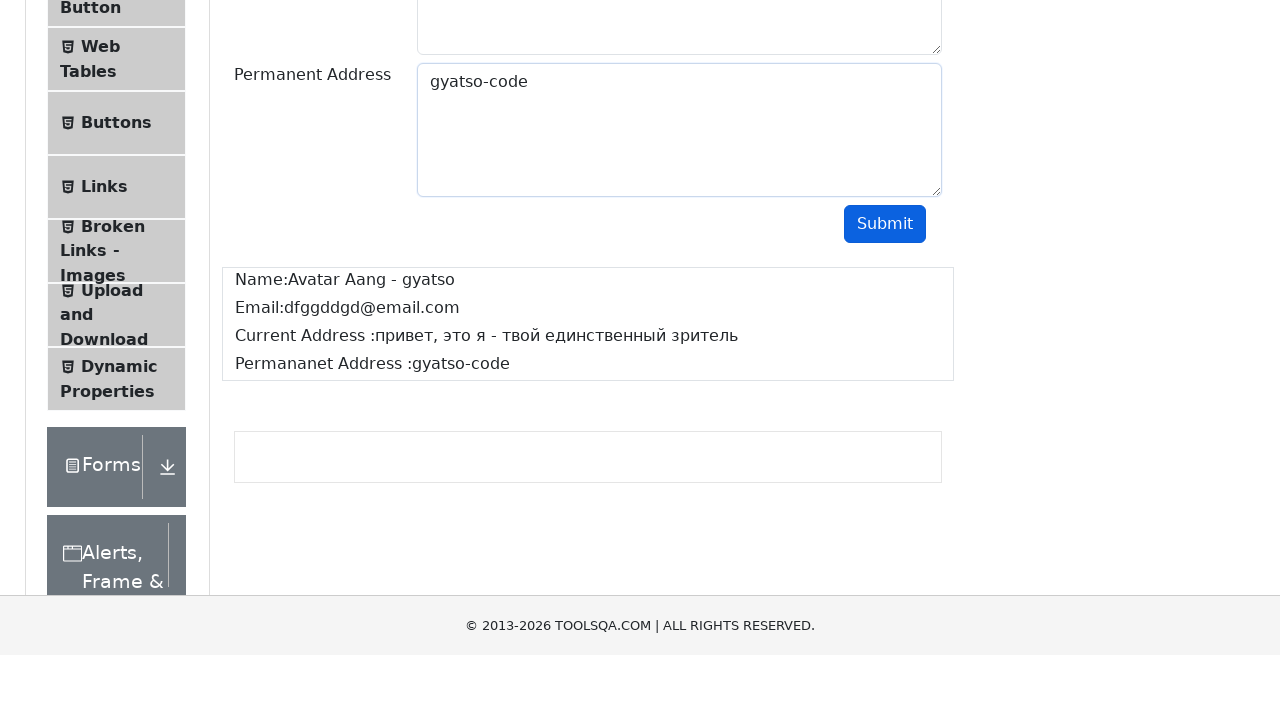

Output section loaded after form submission
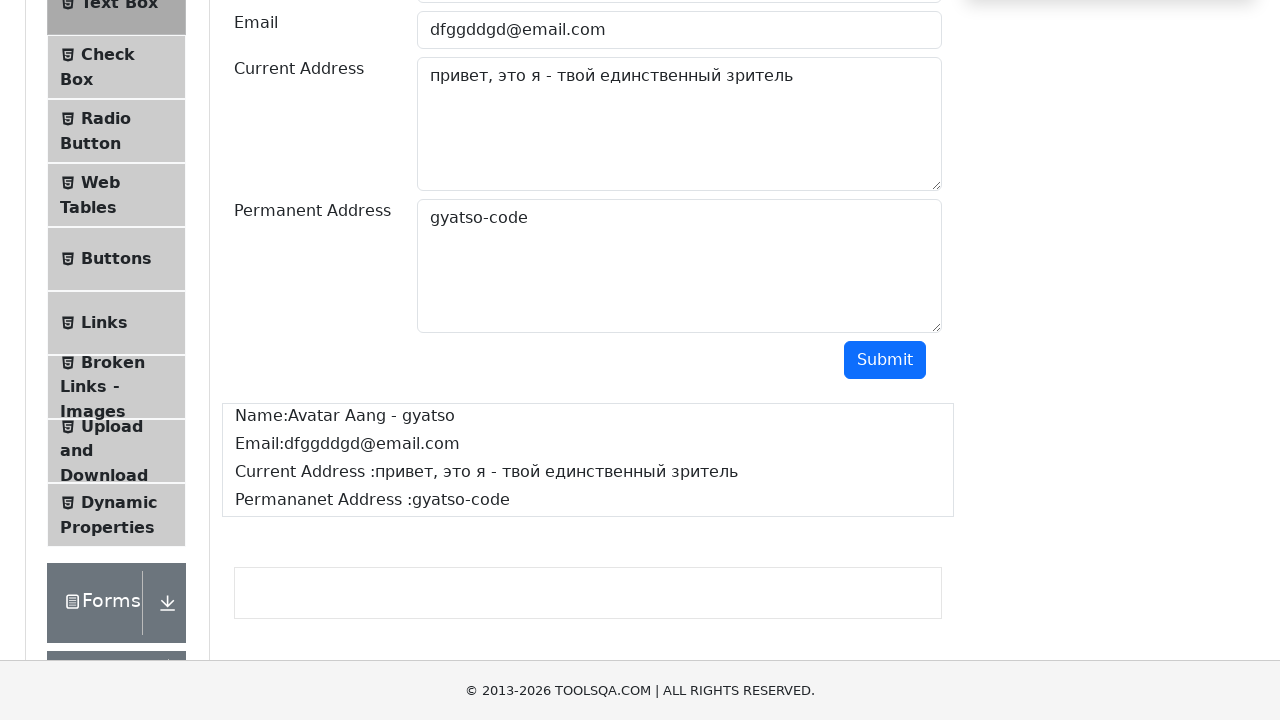

Verified name output field is displayed
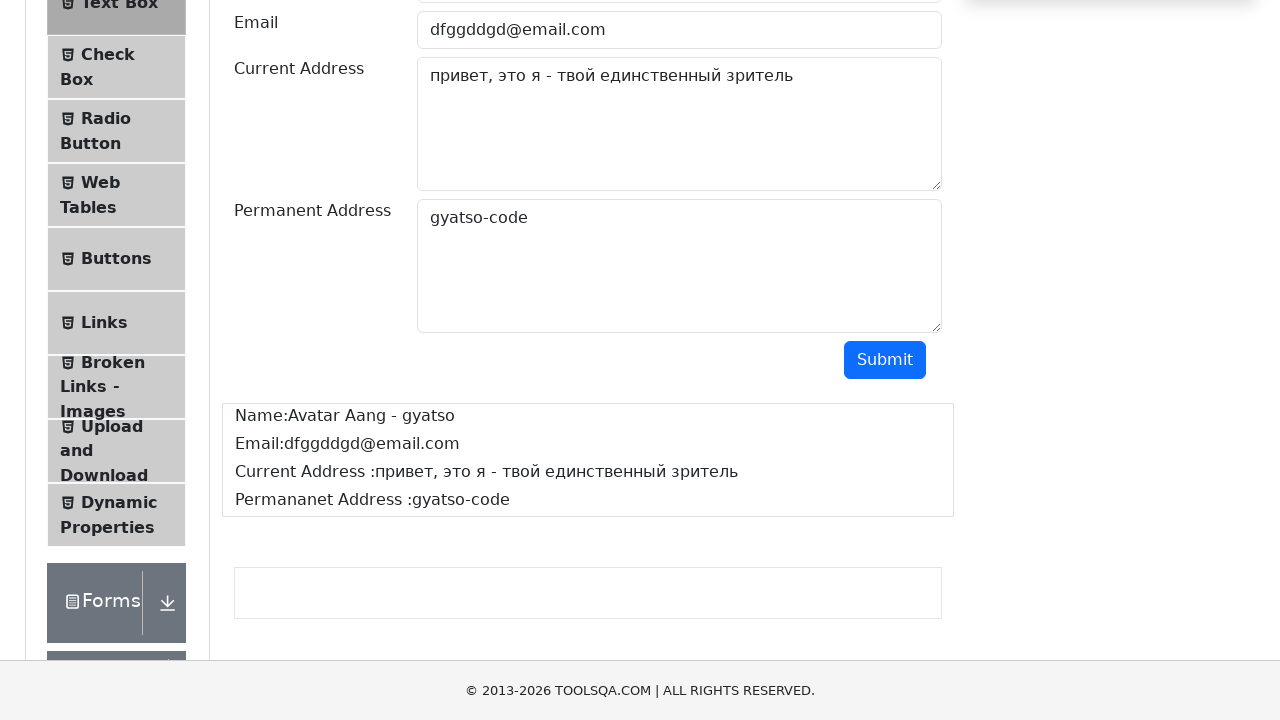

Verified email output field is displayed
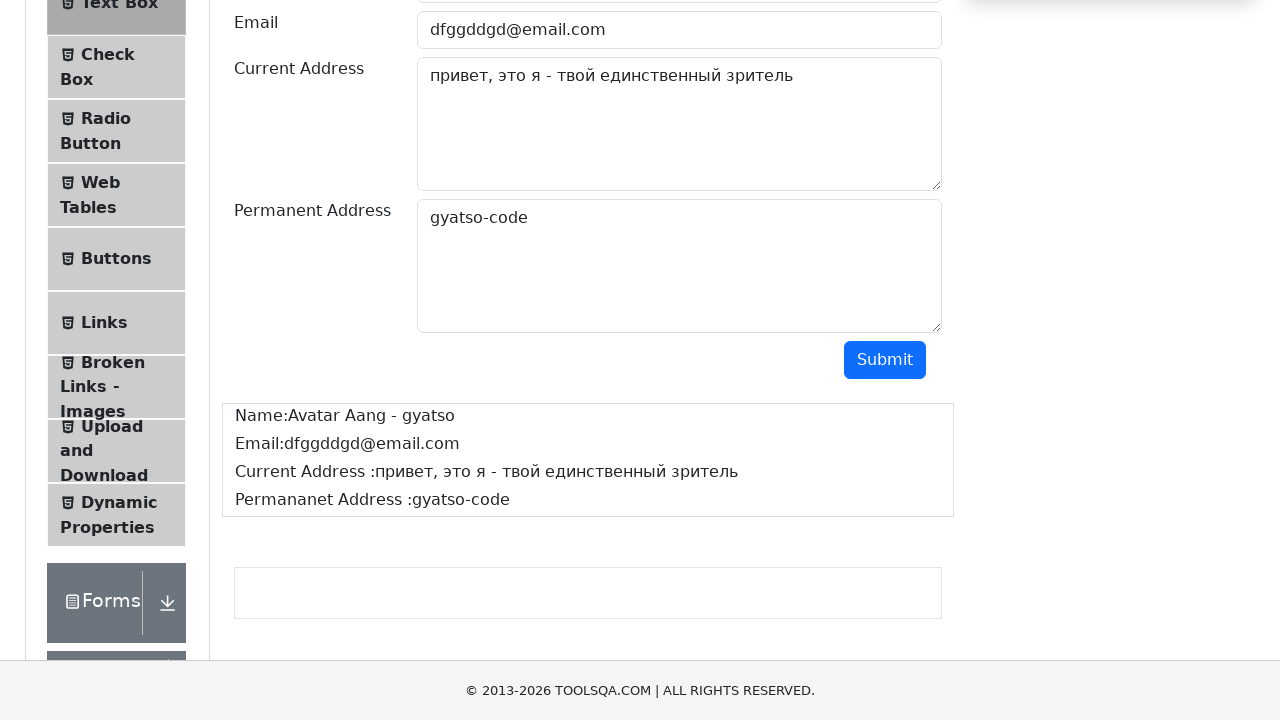

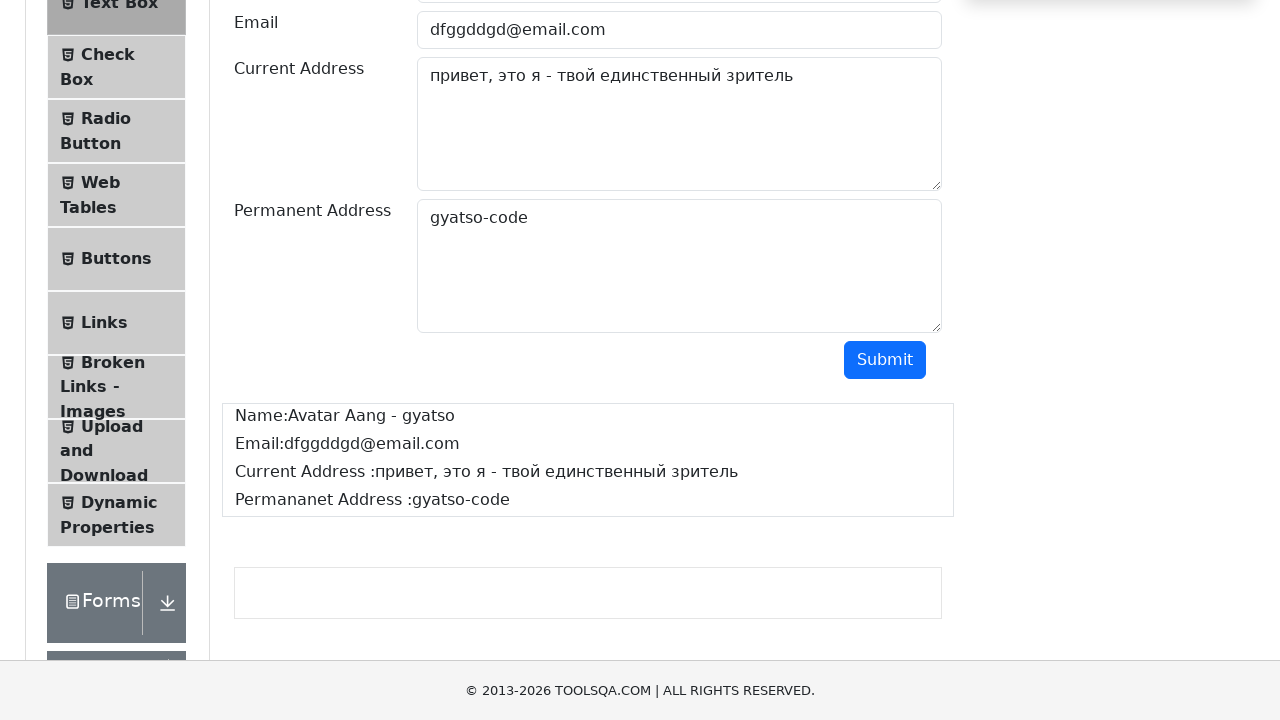